Tests the Priceline website by clicking on the end location input field and typing a destination city (Boston)

Starting URL: https://www.priceline.com/

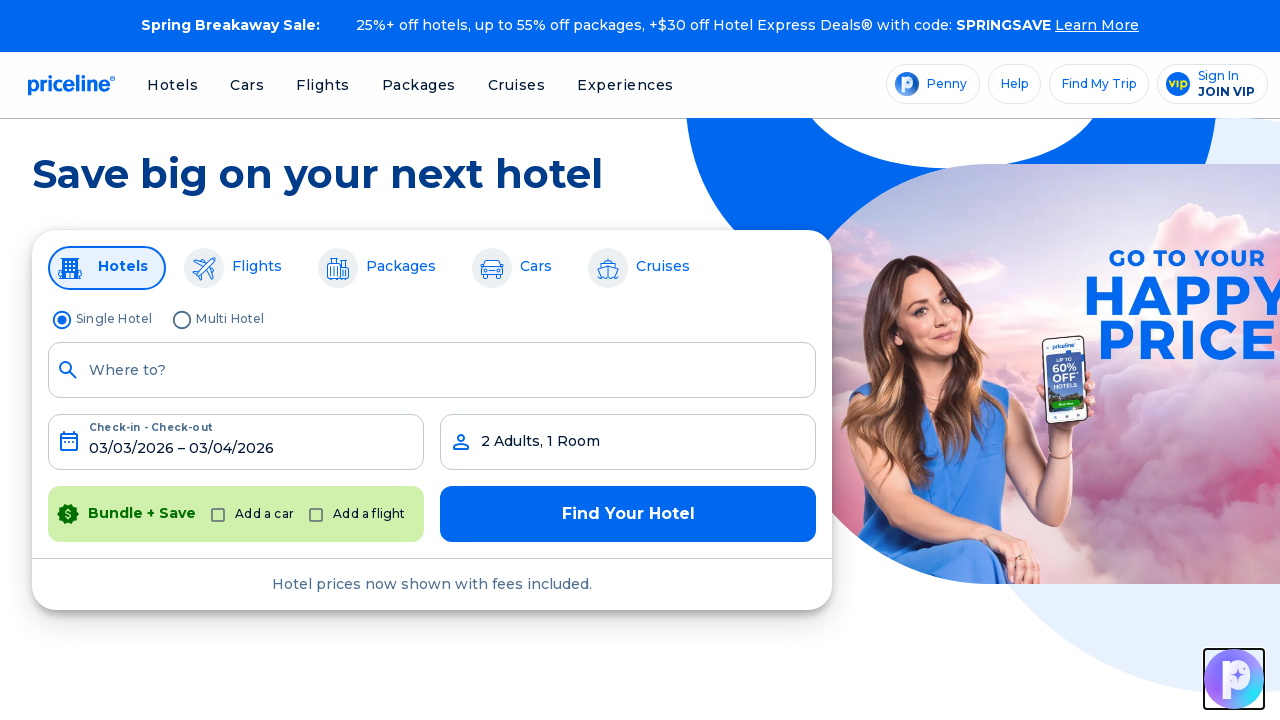

Waited for Priceline page to load (networkidle)
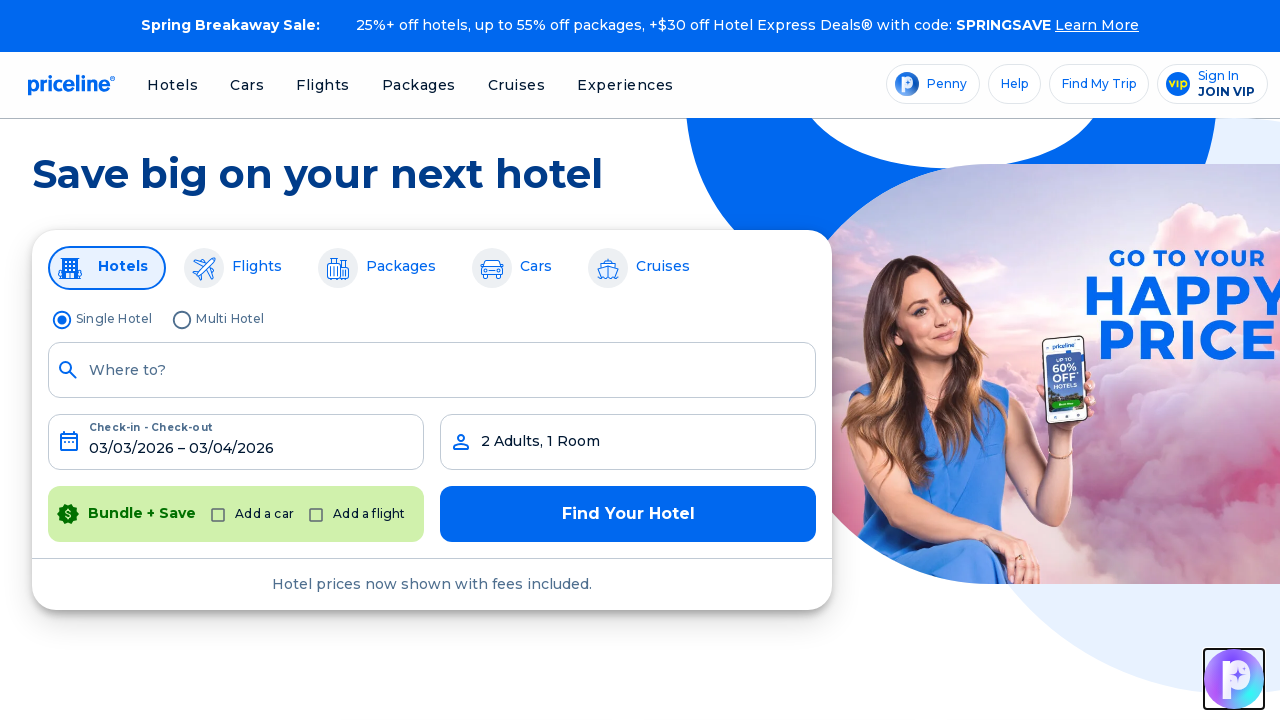

Clicked on the end location input field at (432, 370) on [data-testid*="endLocation"]
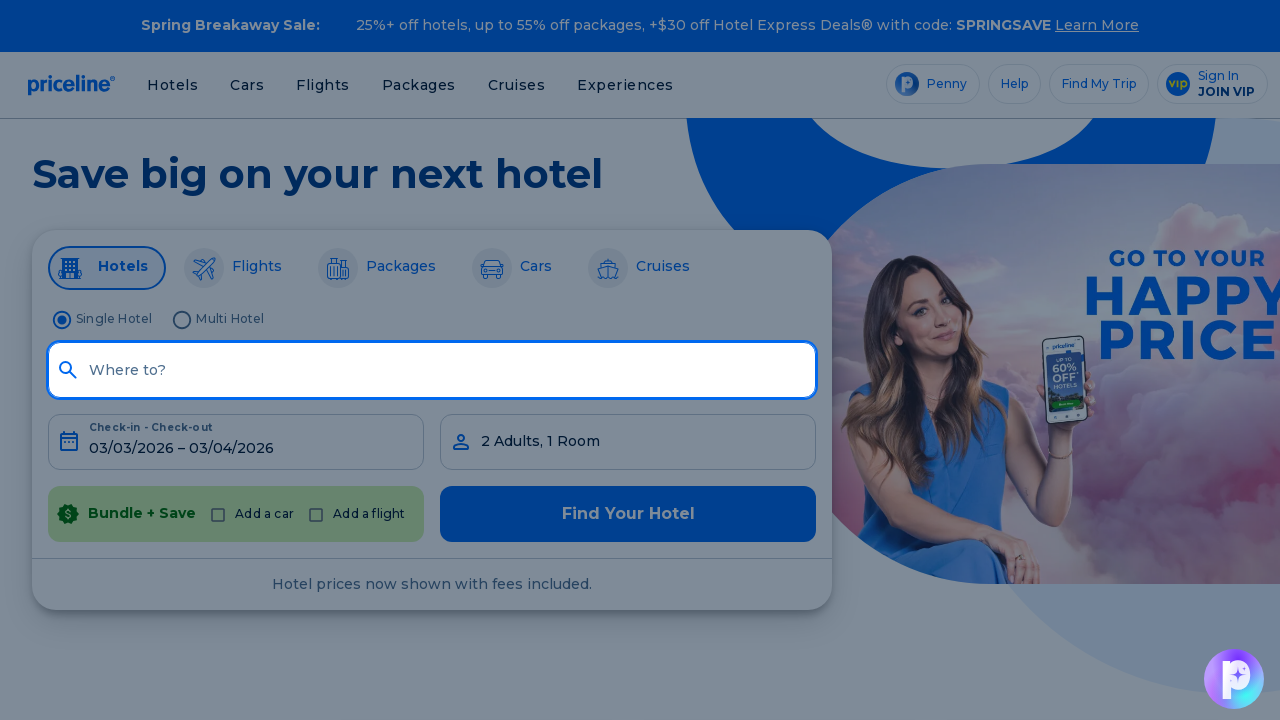

Typed 'Boston' into the end location field on [data-testid*="endLocation"]
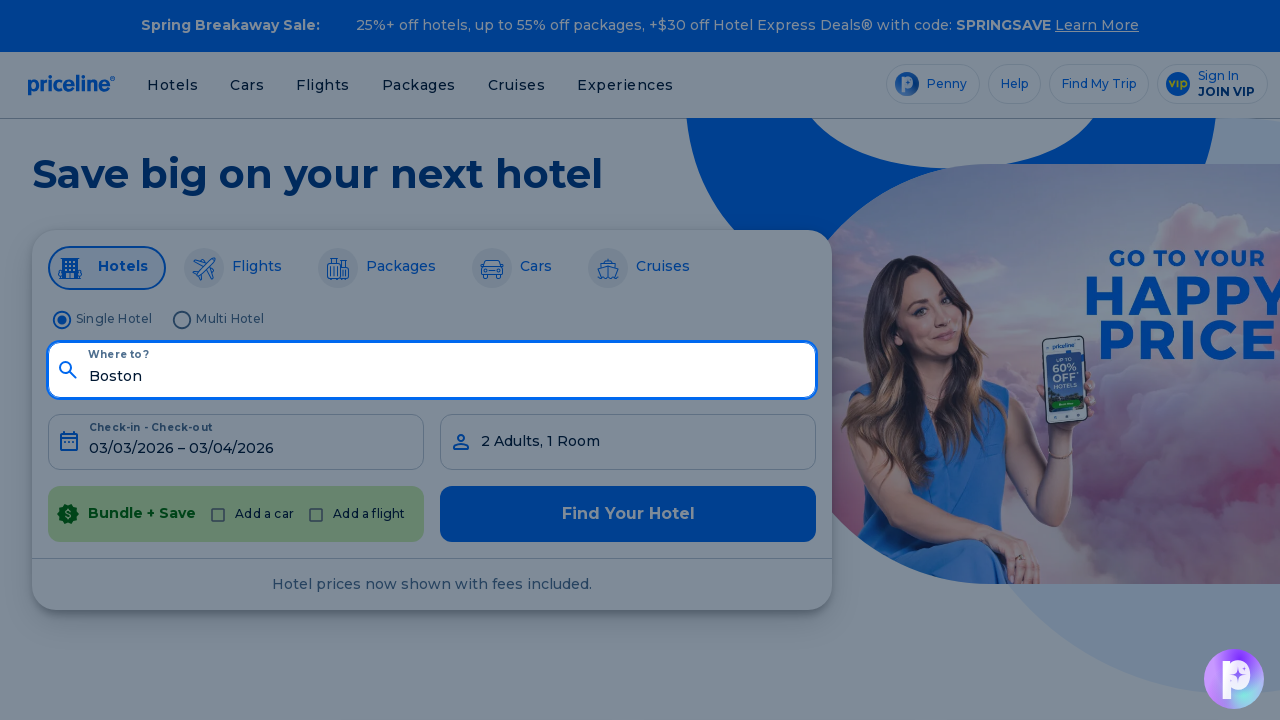

Waited 2 seconds for destination suggestions to appear
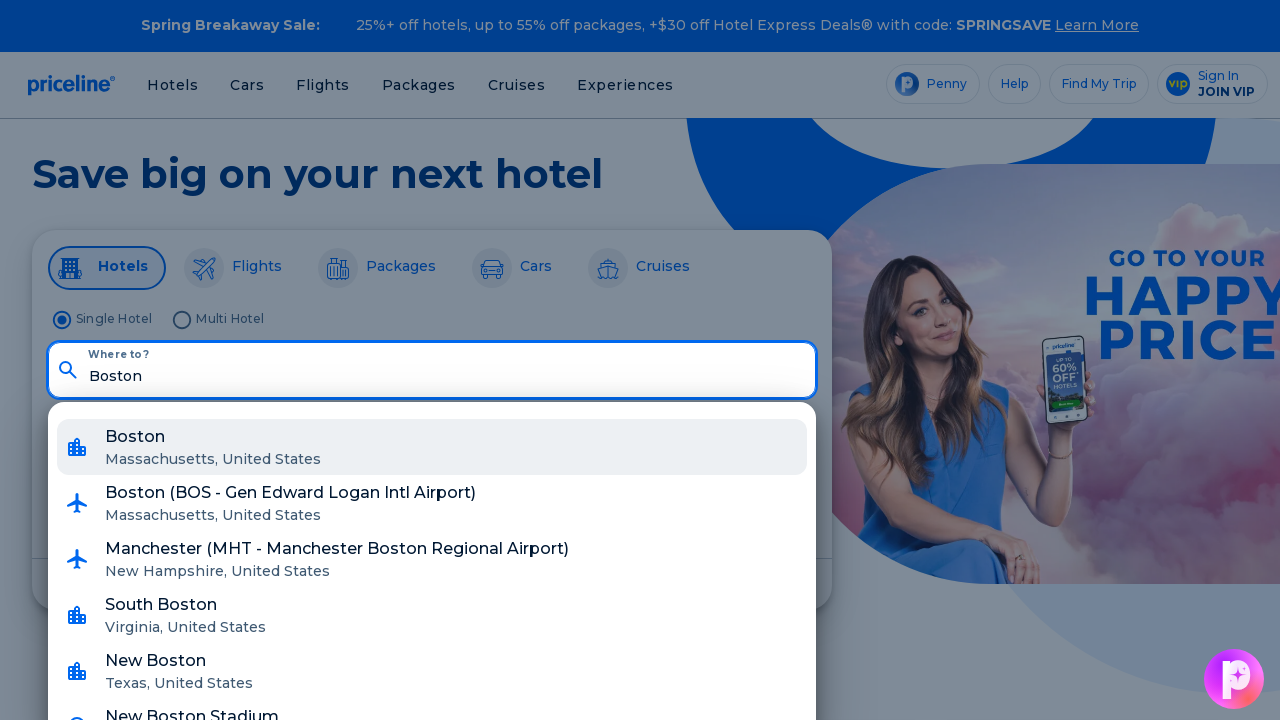

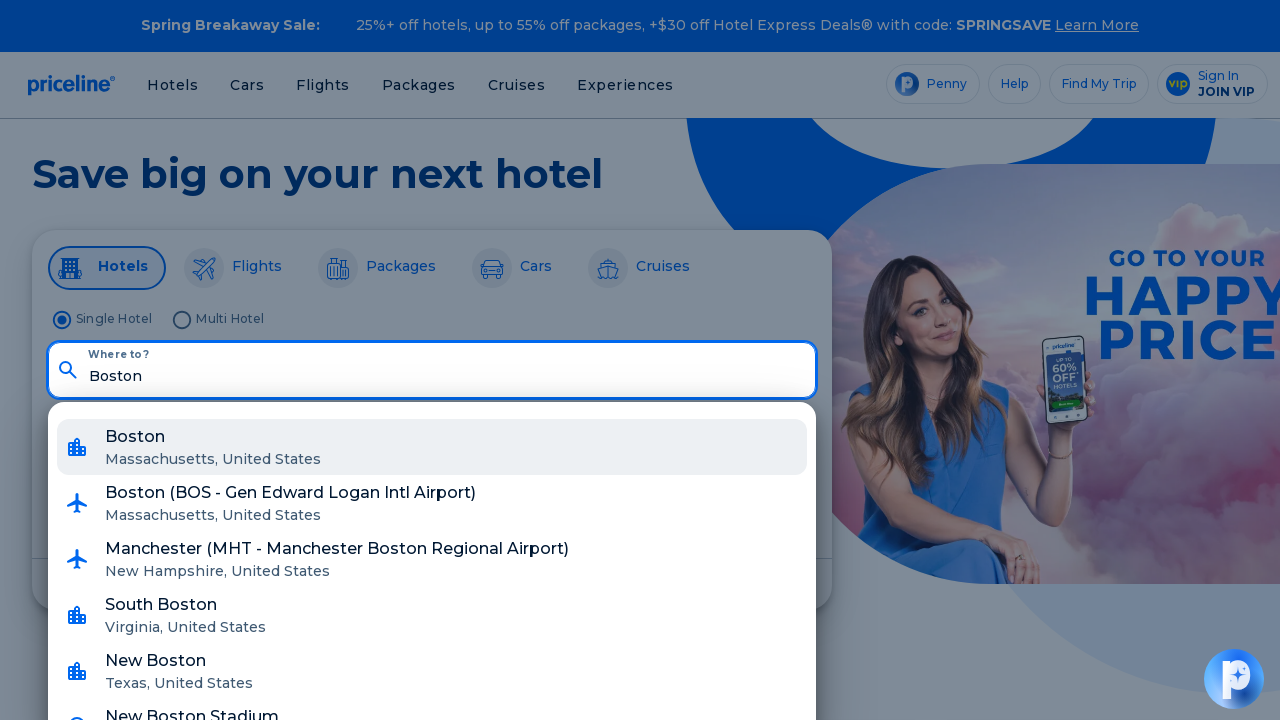